Verifies that the login page header displays the expected text "Log in to ZeroBank" by navigating to the Zero Bank login page and checking the h3 element.

Starting URL: http://zero.webappsecurity.com/login.html

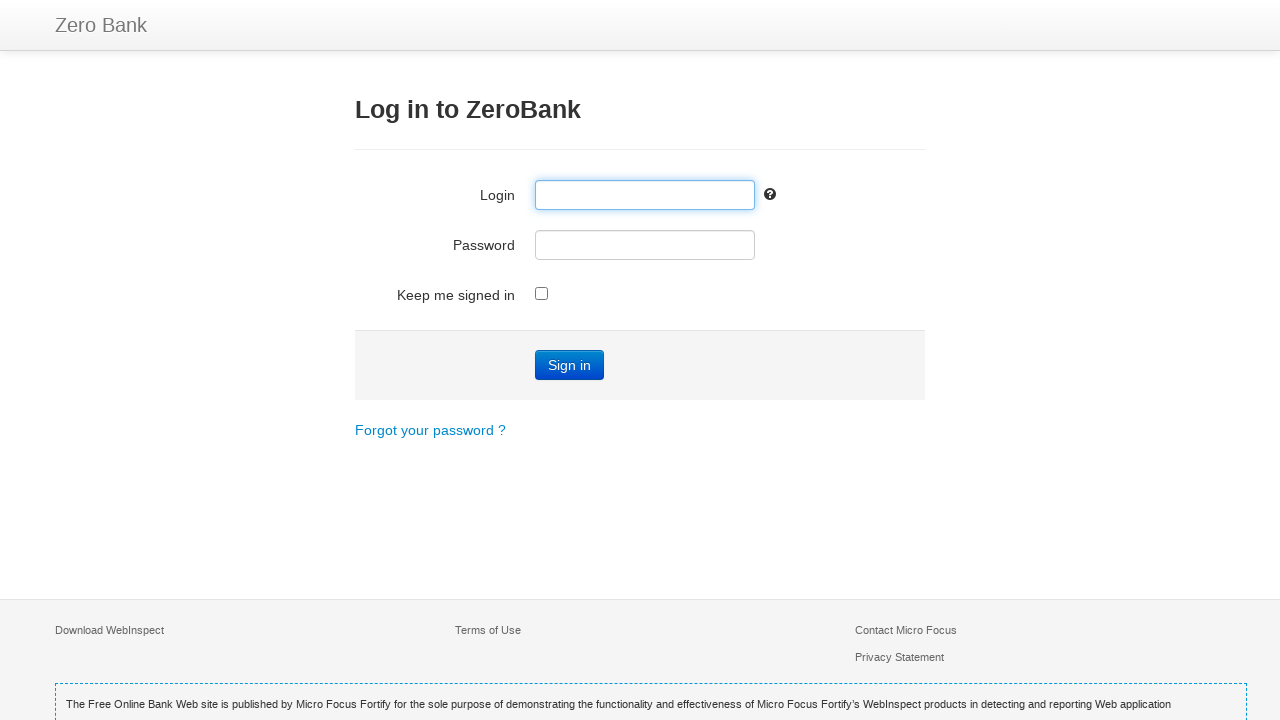

Navigated to Zero Bank login page
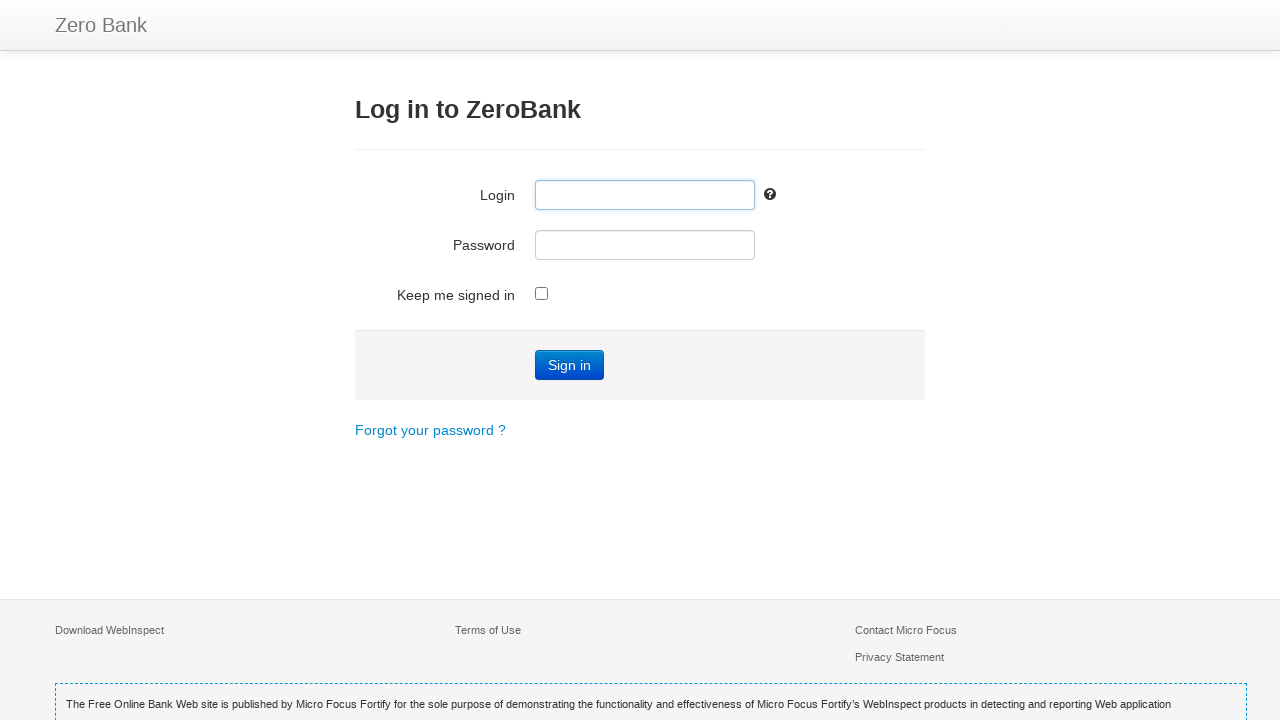

Header element (h3) is now visible
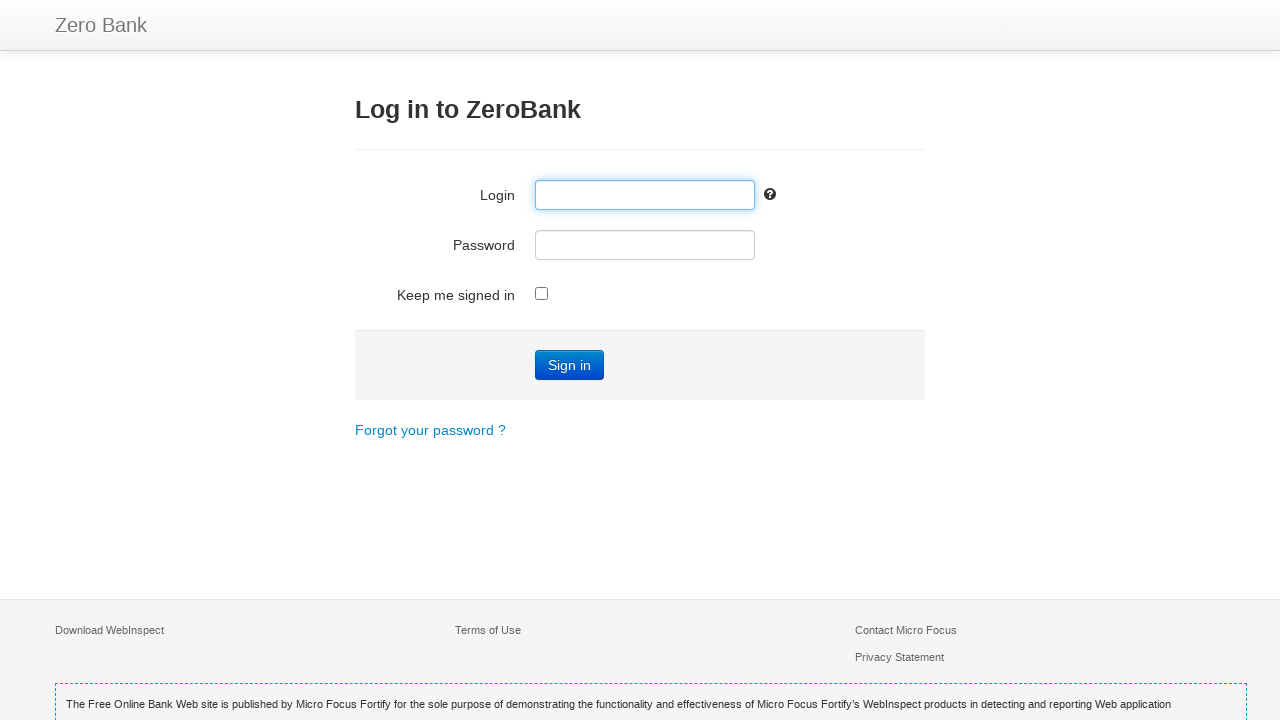

Retrieved header text: 'Log in to ZeroBank'
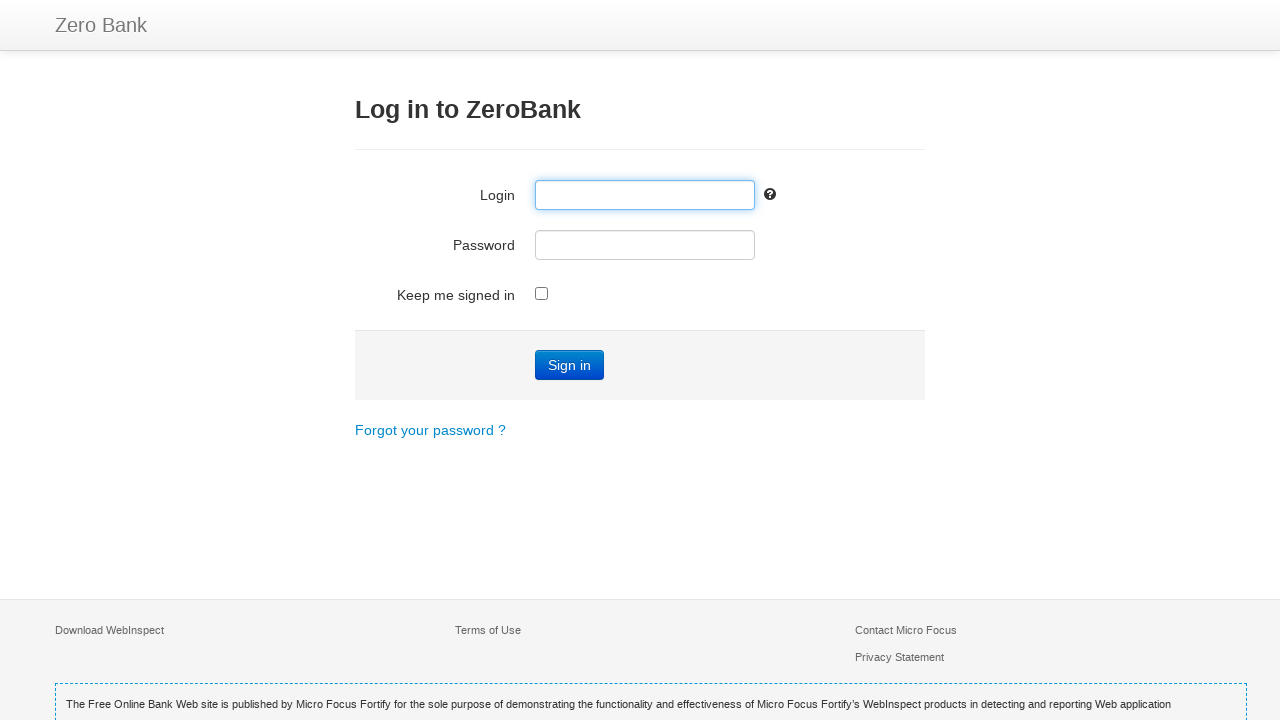

Header text verified successfully - matches expected value 'Log in to ZeroBank'
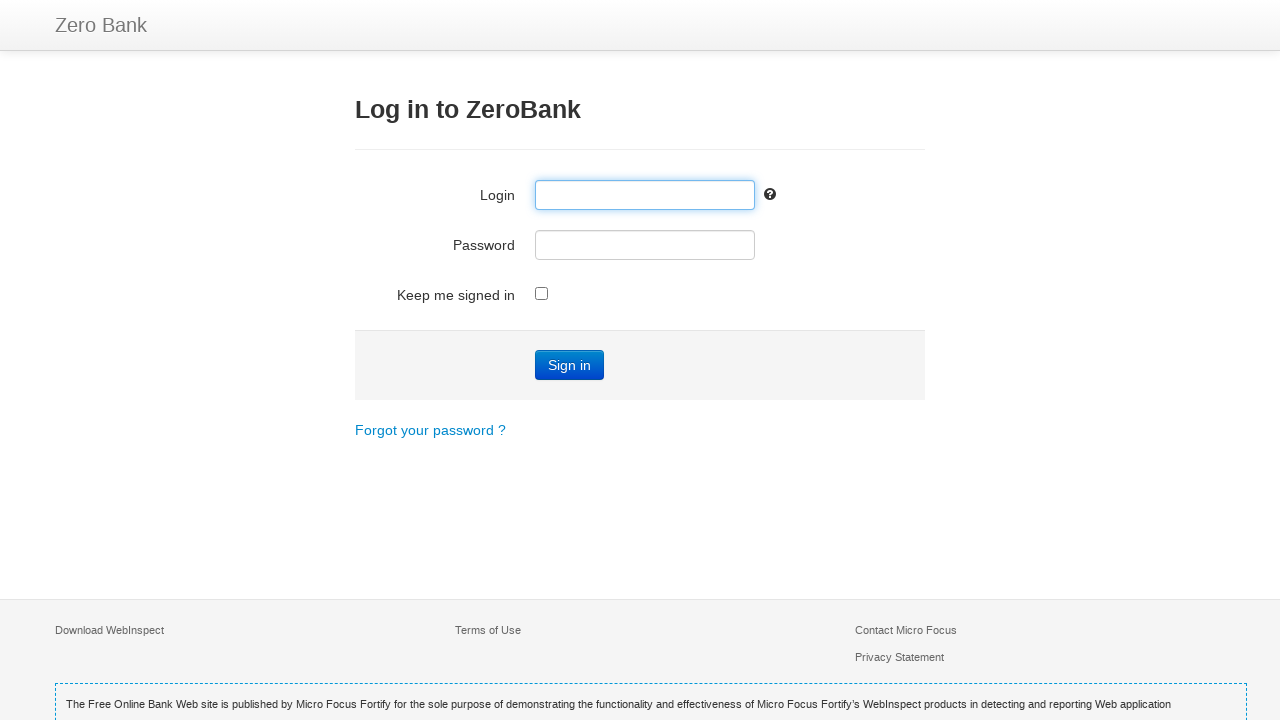

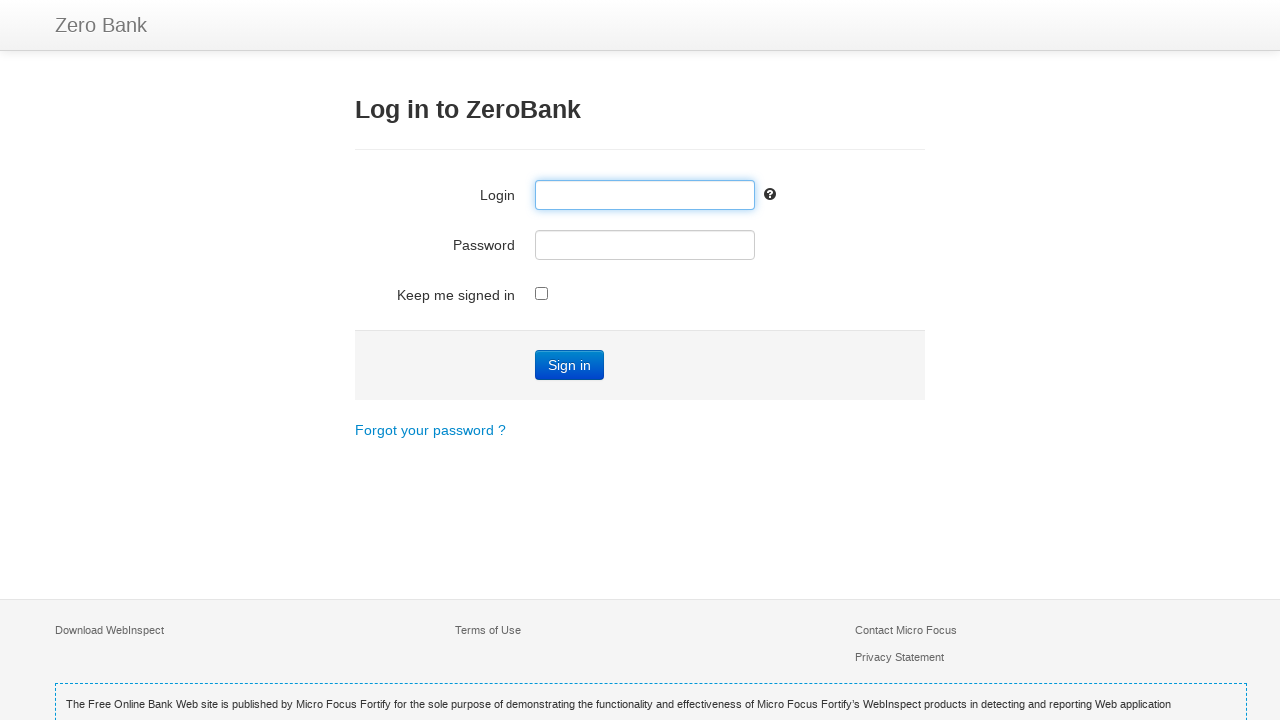